Tests filling out a complete practice registration form including personal details (name, email, gender, mobile), date of birth selection, subjects, hobbies, address, and state/city dropdowns, then verifies the submitted data in a confirmation table.

Starting URL: https://demoqa.com/automation-practice-form

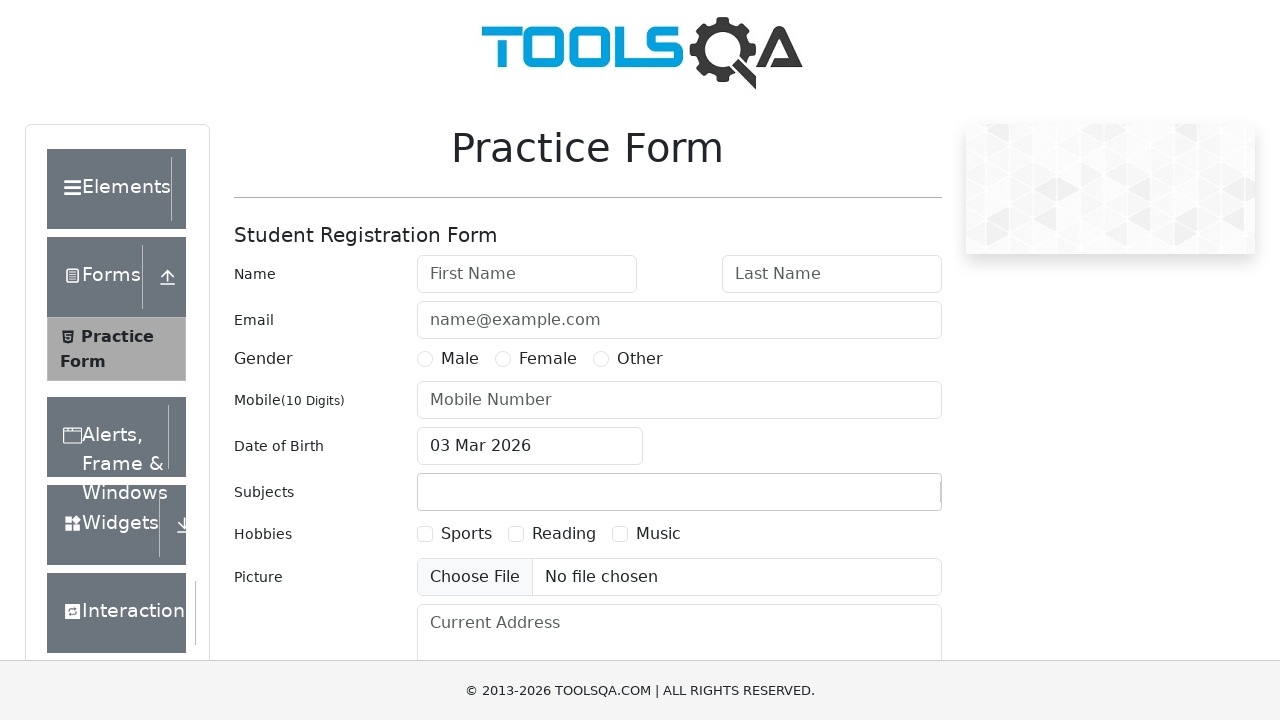

Filled first name field with 'Ankush' on input#firstName
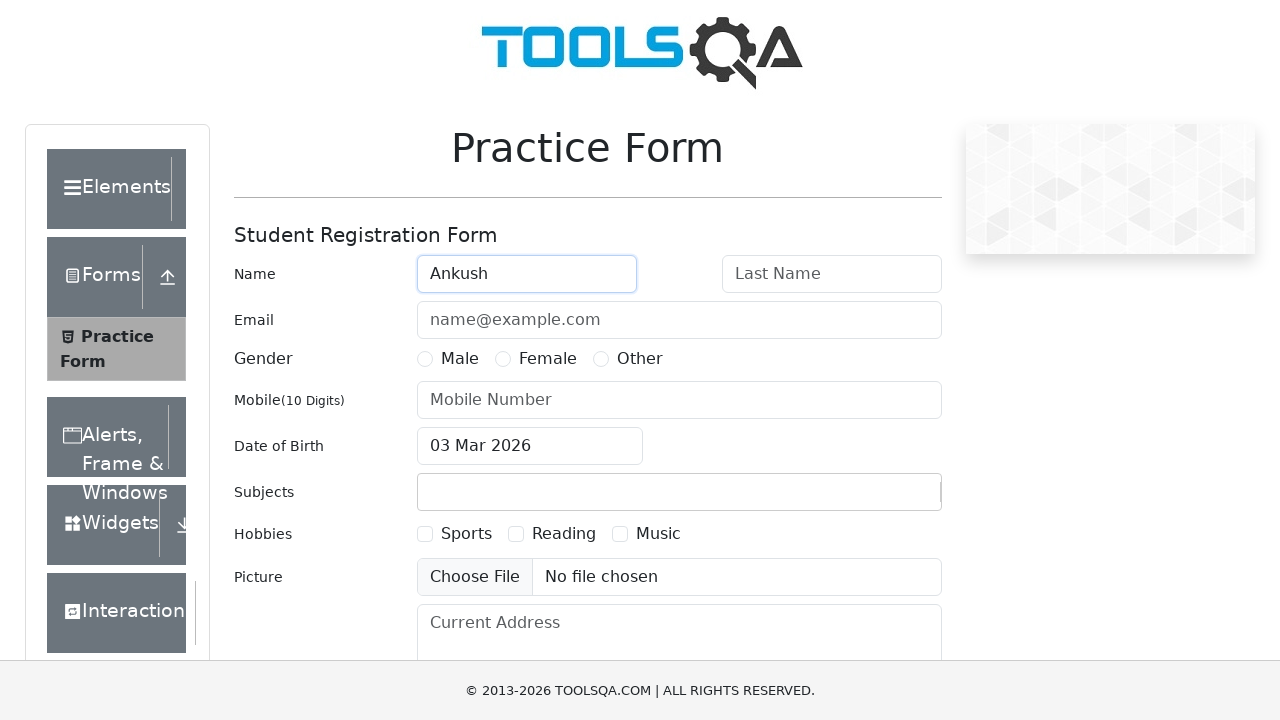

Filled last name field with 'Shingade' on input#lastName
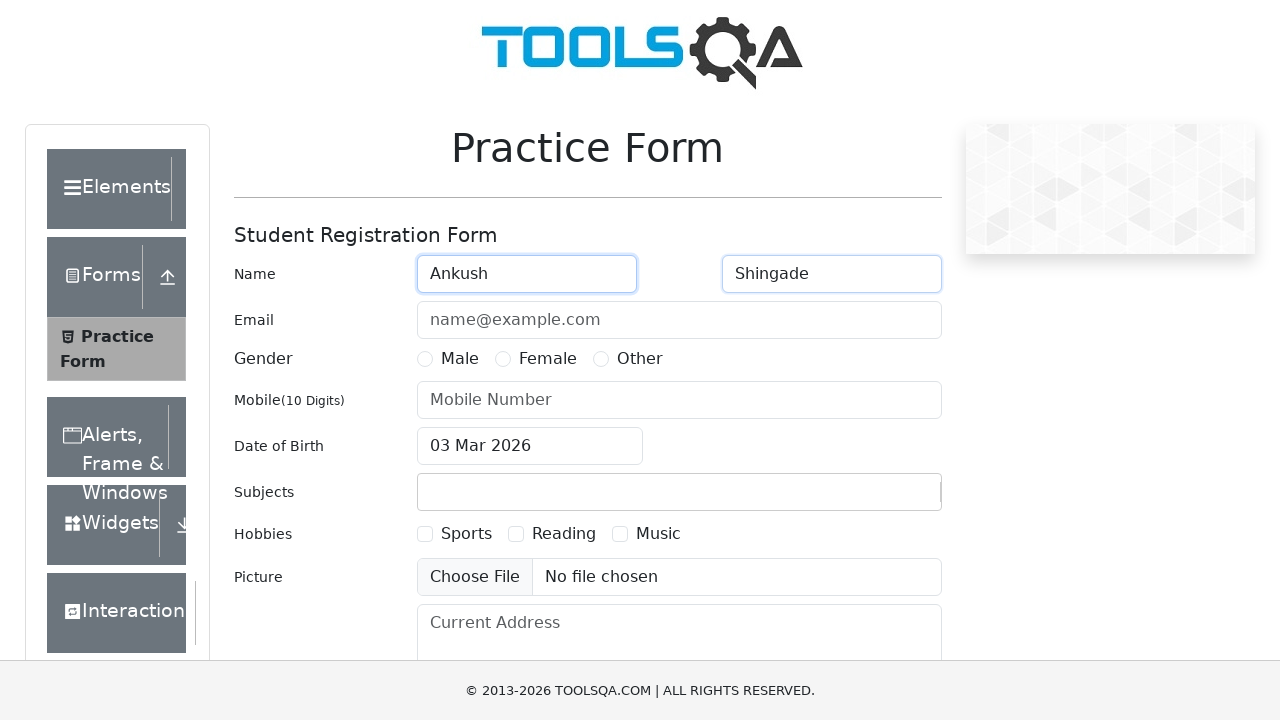

Filled email field with 'ankush@test.com' on input#userEmail
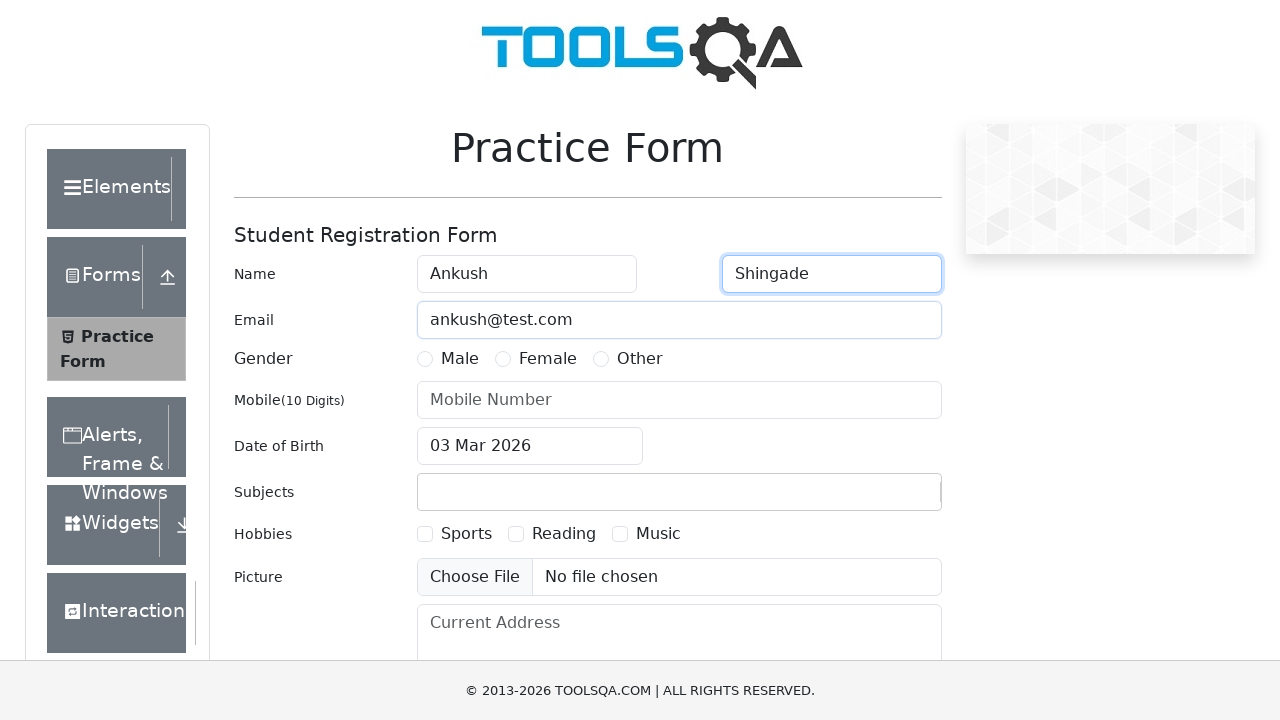

Selected Male gender radio button at (460, 359) on label:text('Male')
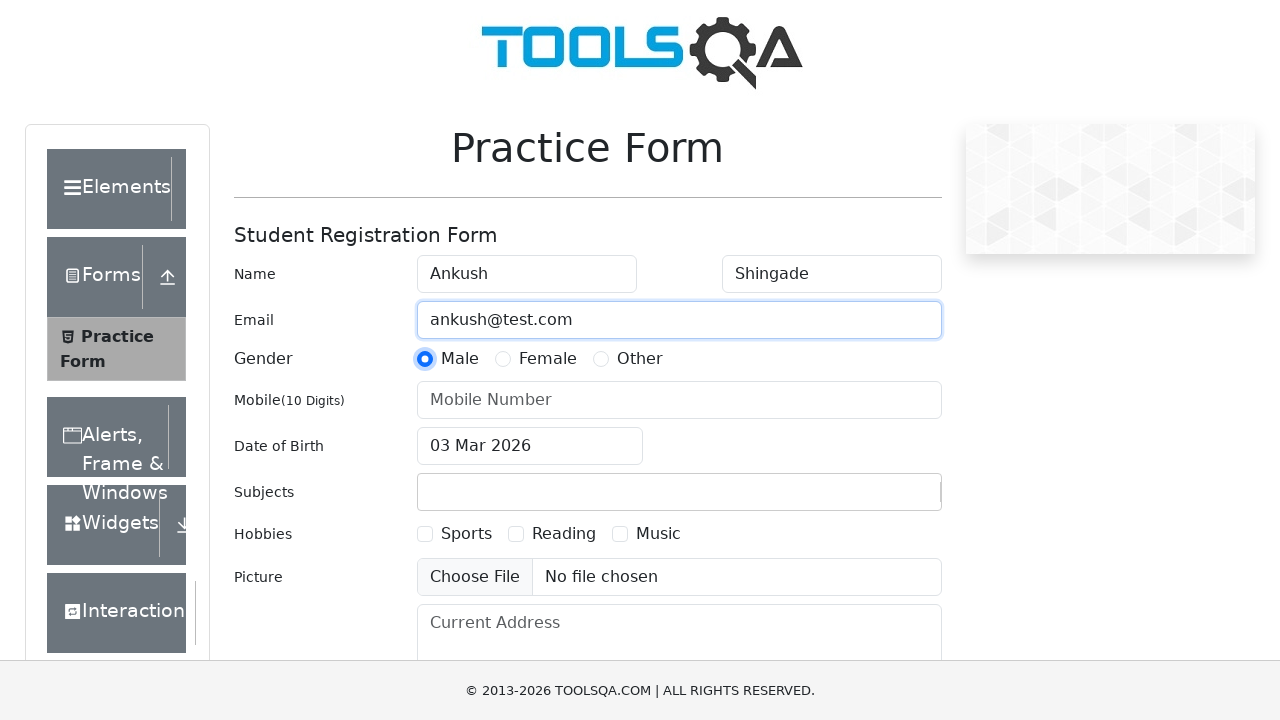

Filled mobile number field with '8765432109' on input[placeholder='Mobile Number']
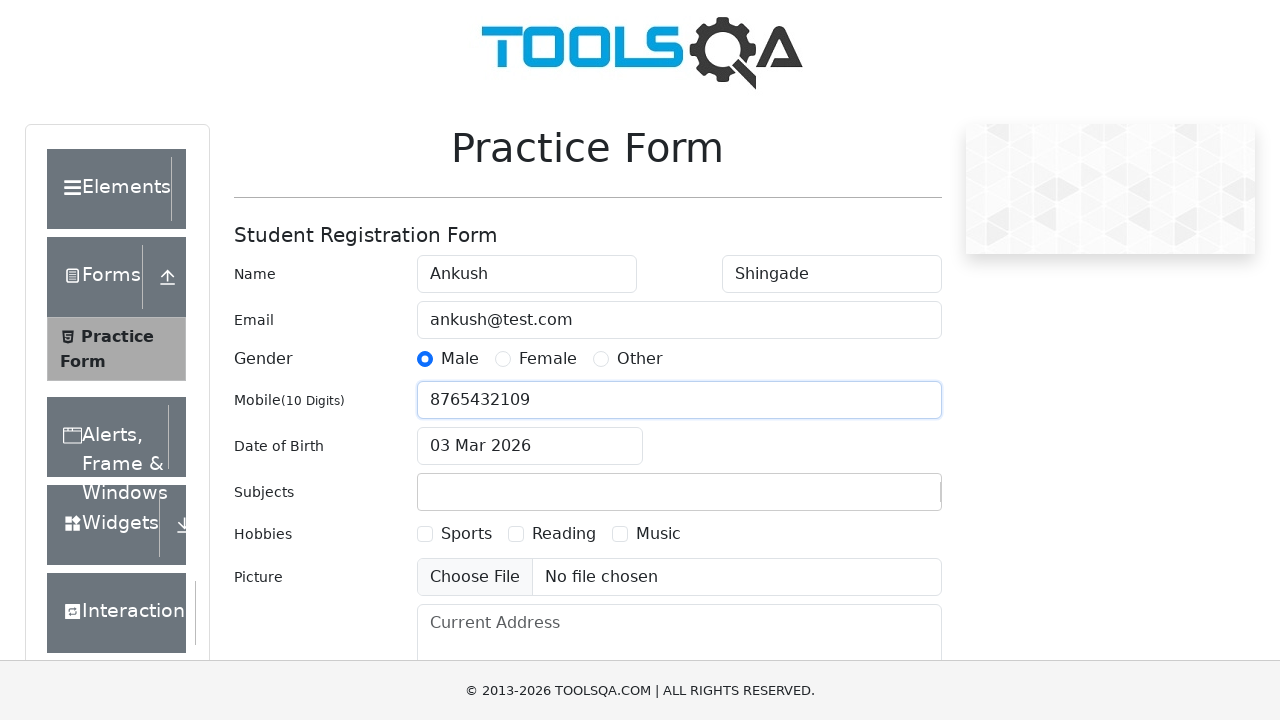

Opened date of birth picker at (530, 446) on input[id^='date']
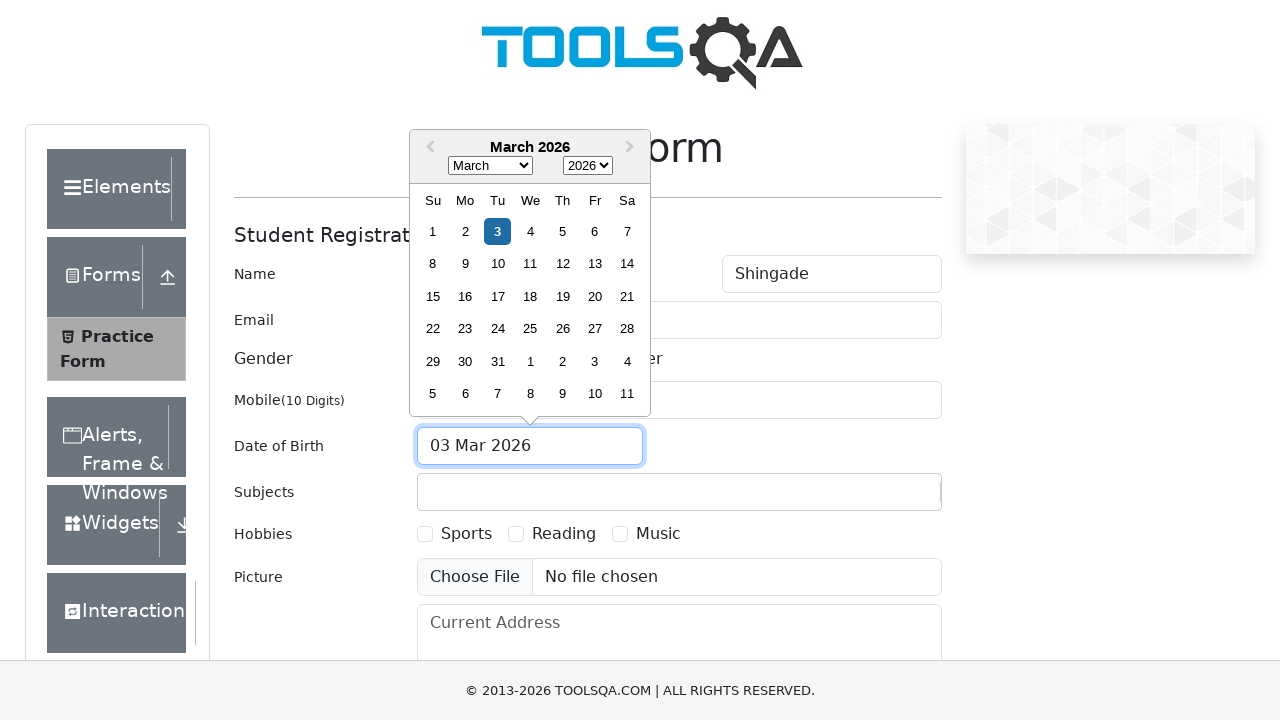

Selected year 1987 from date picker on select.react-datepicker__year-select
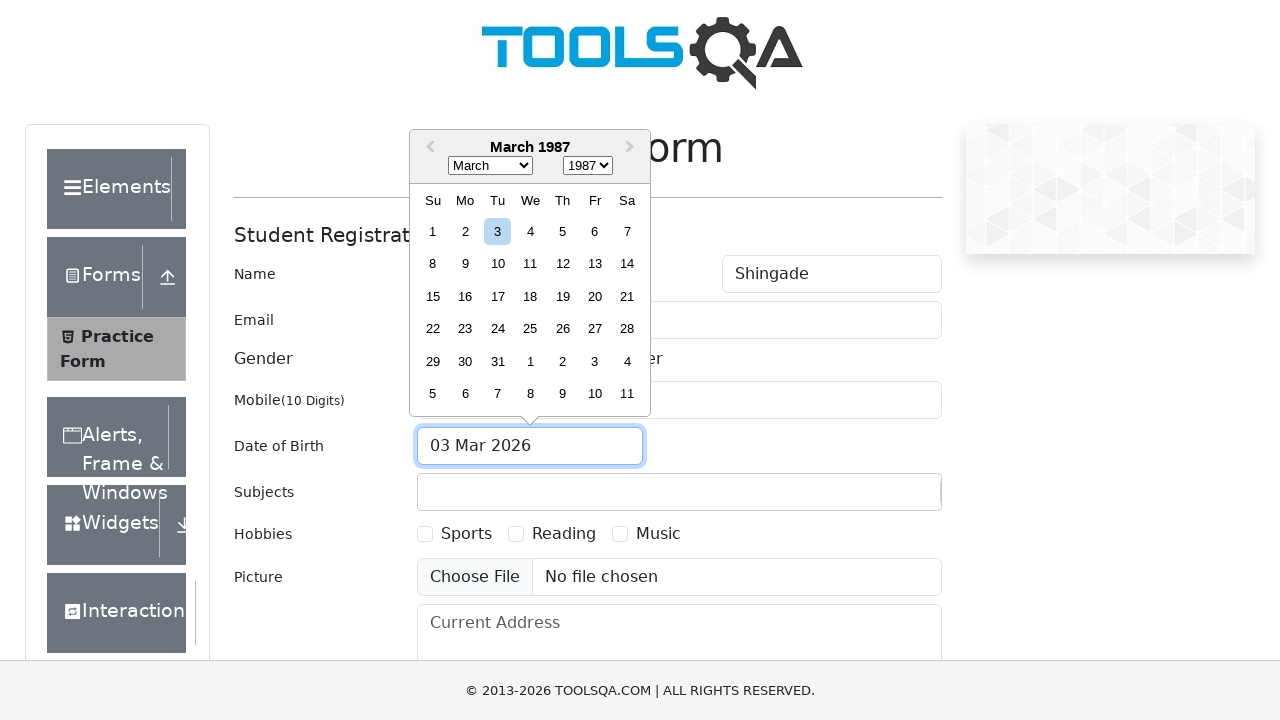

Selected January (month 0) from date picker on select.react-datepicker__month-select
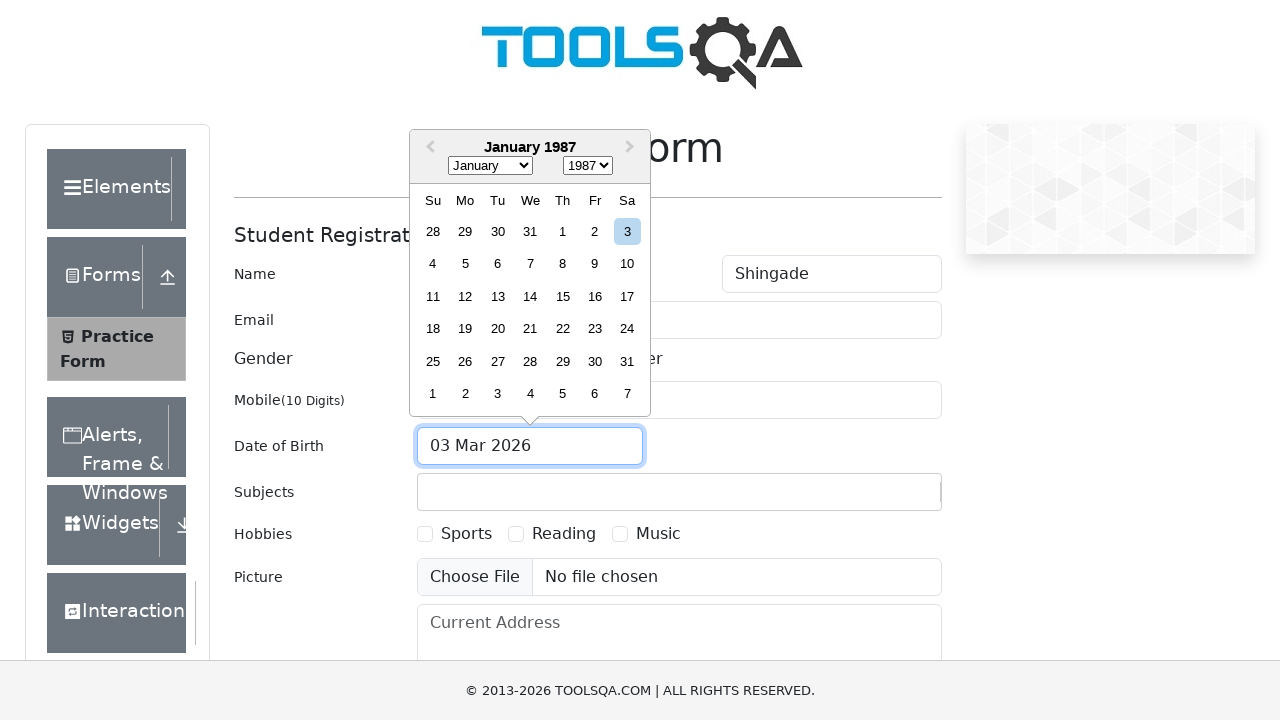

Selected 11th day from date picker at (433, 296) on div.react-datepicker__day:text('11'):not(.react-datepicker__day--outside-month)
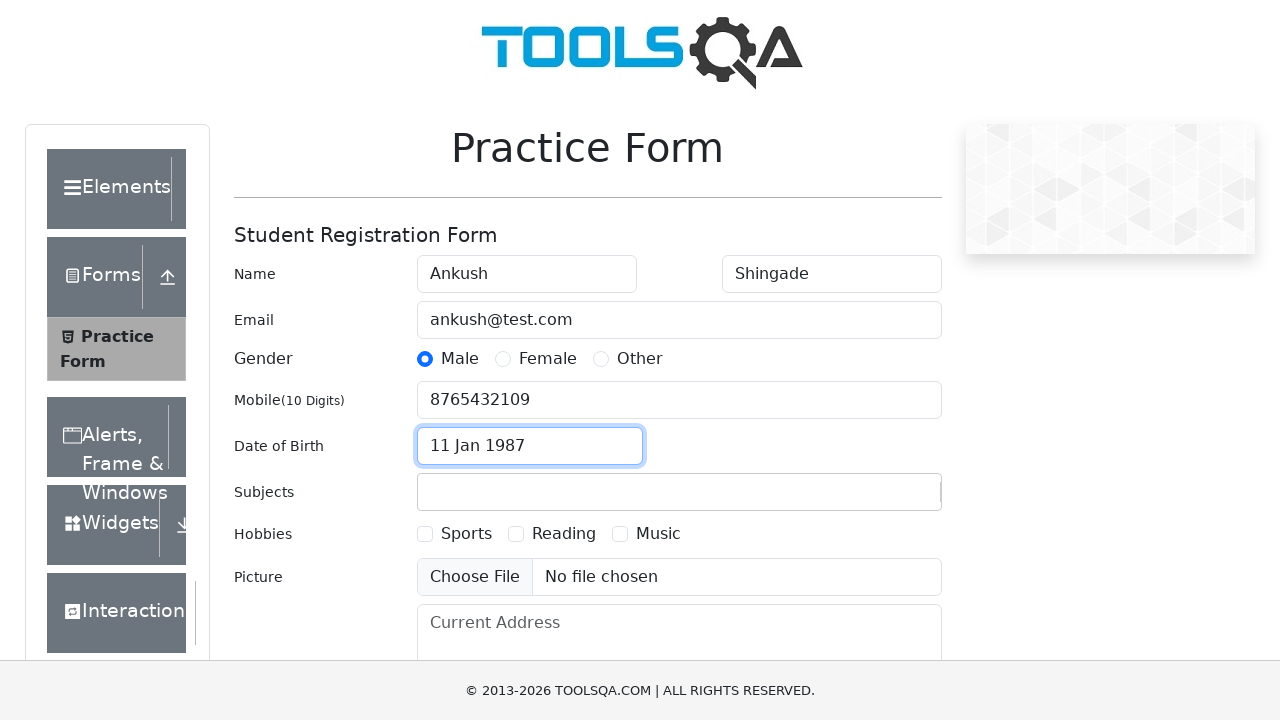

Typed 'Computer science' in subjects field on #subjectsInput
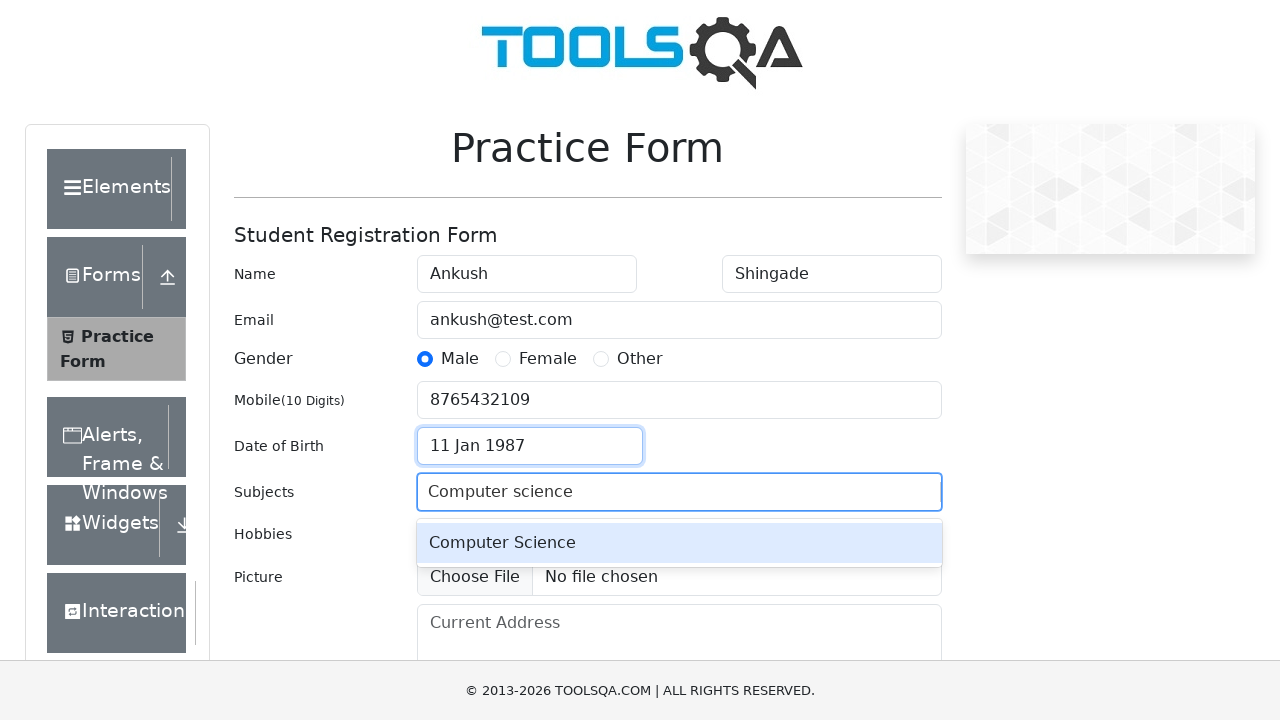

Pressed Enter to add 'Computer science' subject on #subjectsInput
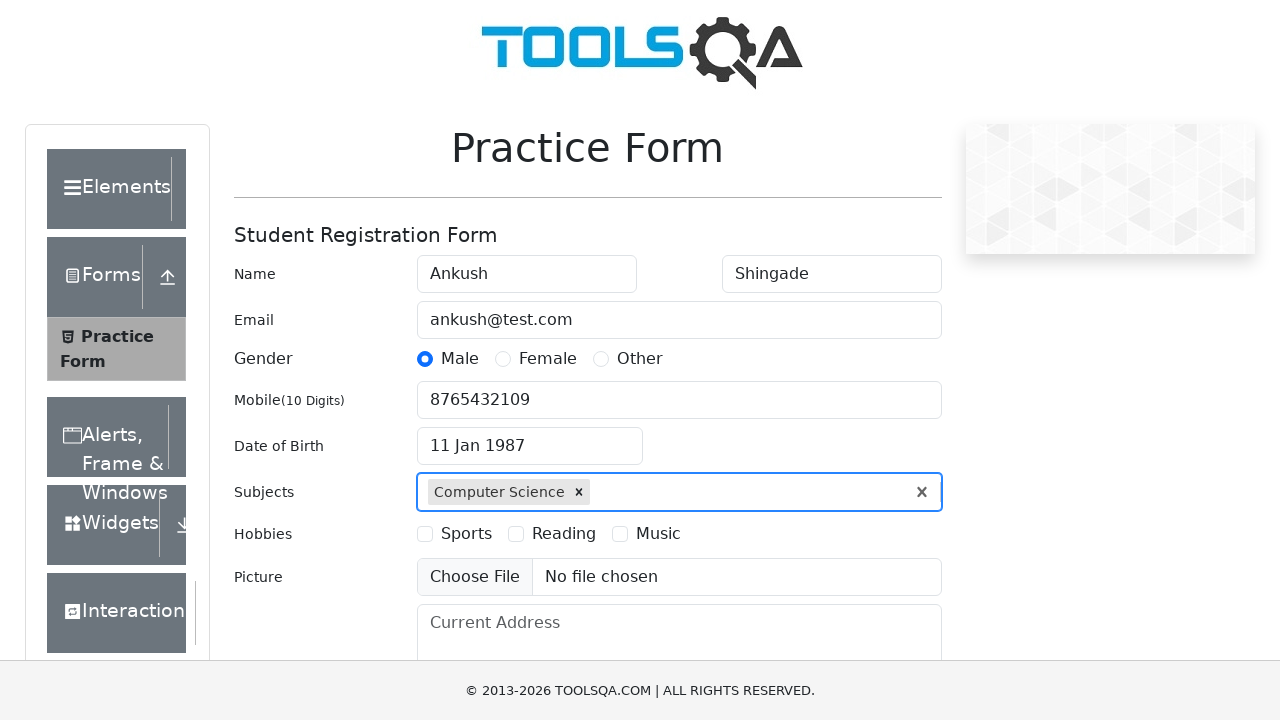

Typed 'Histo' in subjects field on #subjectsInput
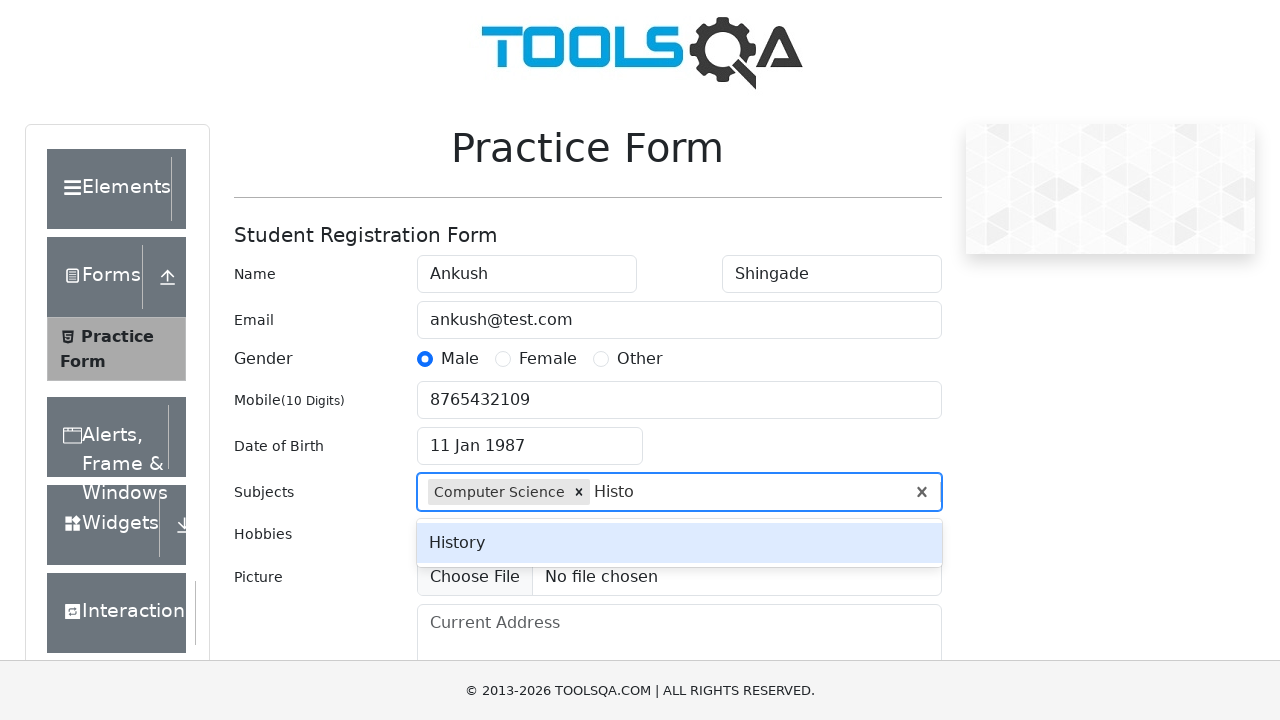

Pressed Enter to add 'Histo' subject on #subjectsInput
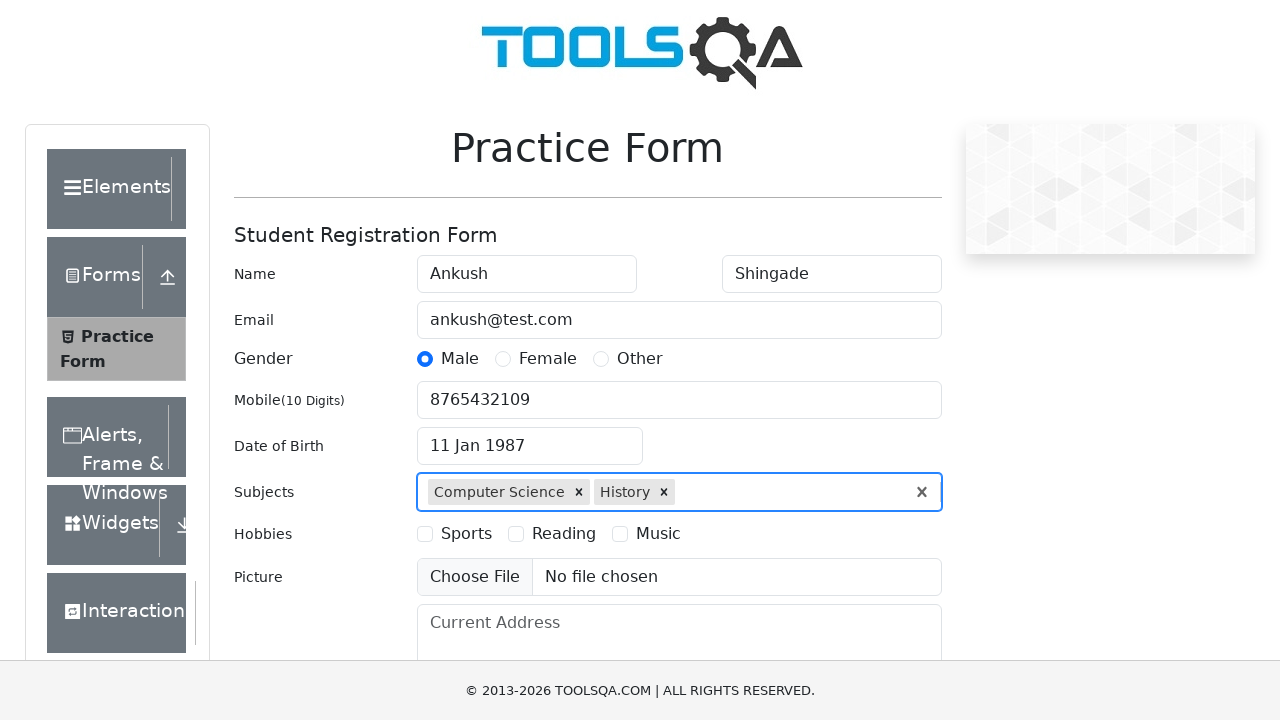

Selected Reading hobby checkbox at (564, 534) on label:text('Reading')
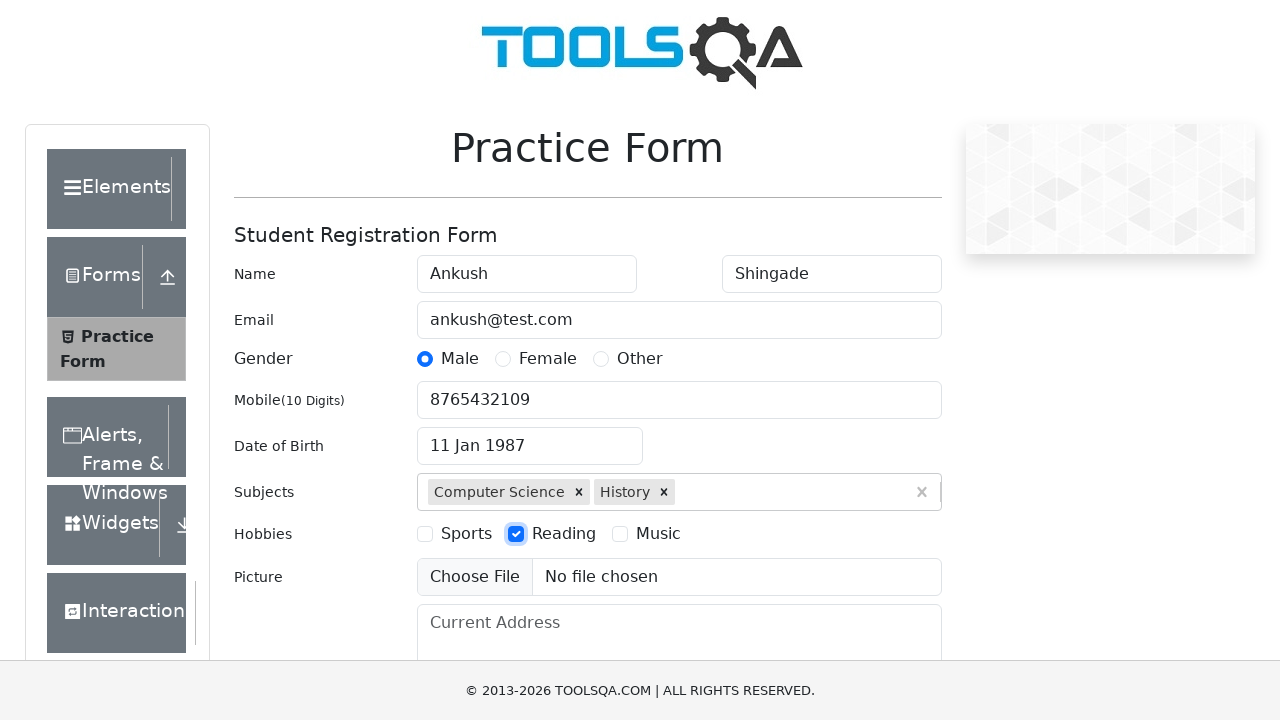

Filled current address field with 'Pune' on textarea[placeholder='Current Address']
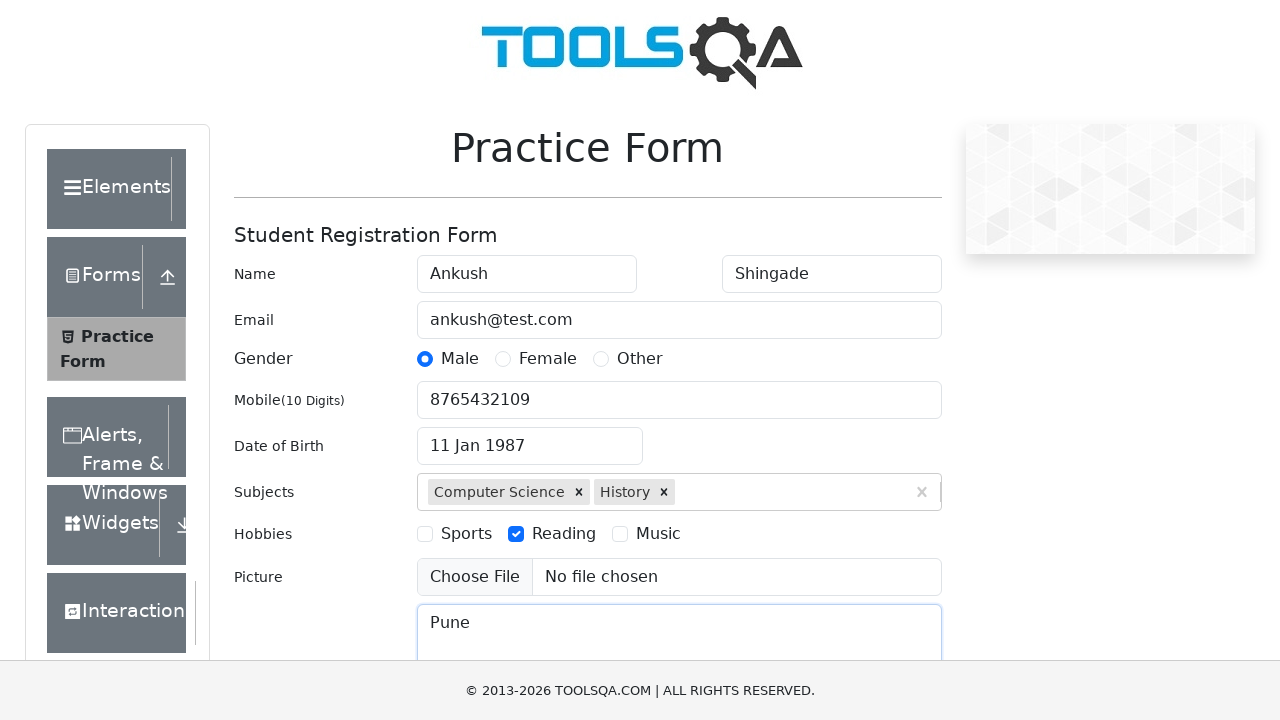

Opened state dropdown at (527, 437) on #state
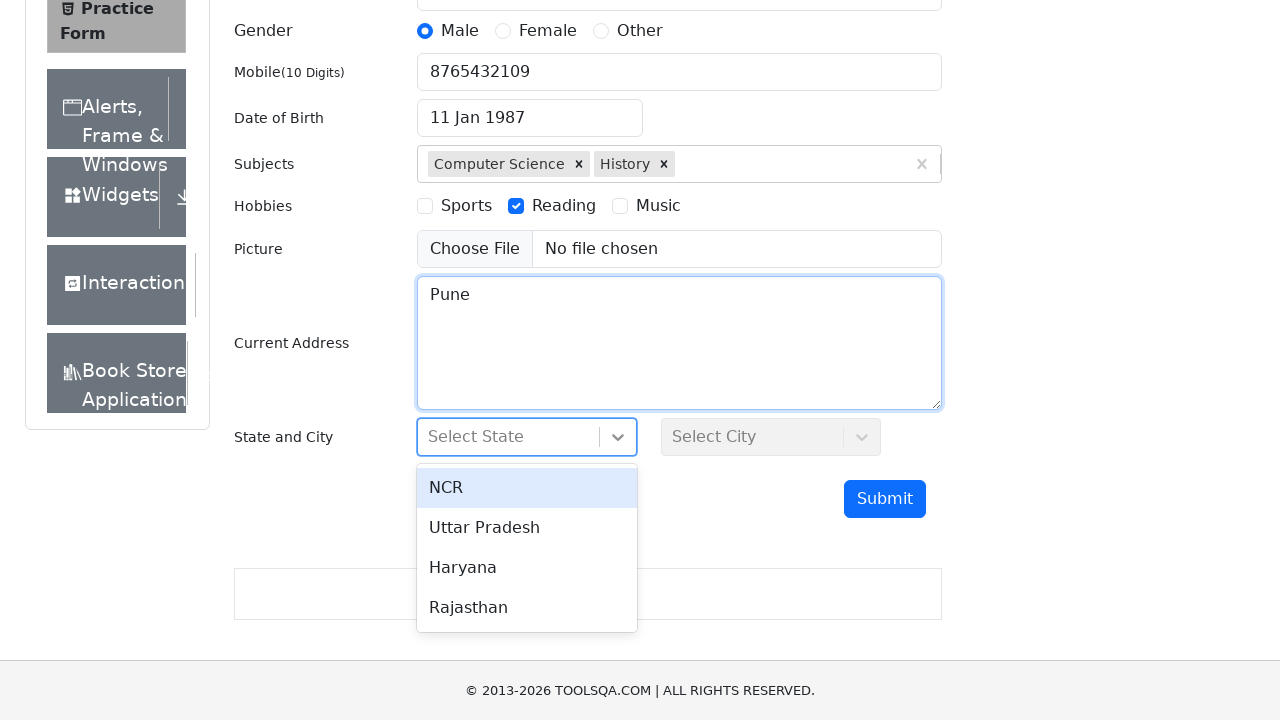

Selected Haryana from state dropdown at (527, 568) on div[class*='css-'] >> text=Haryana
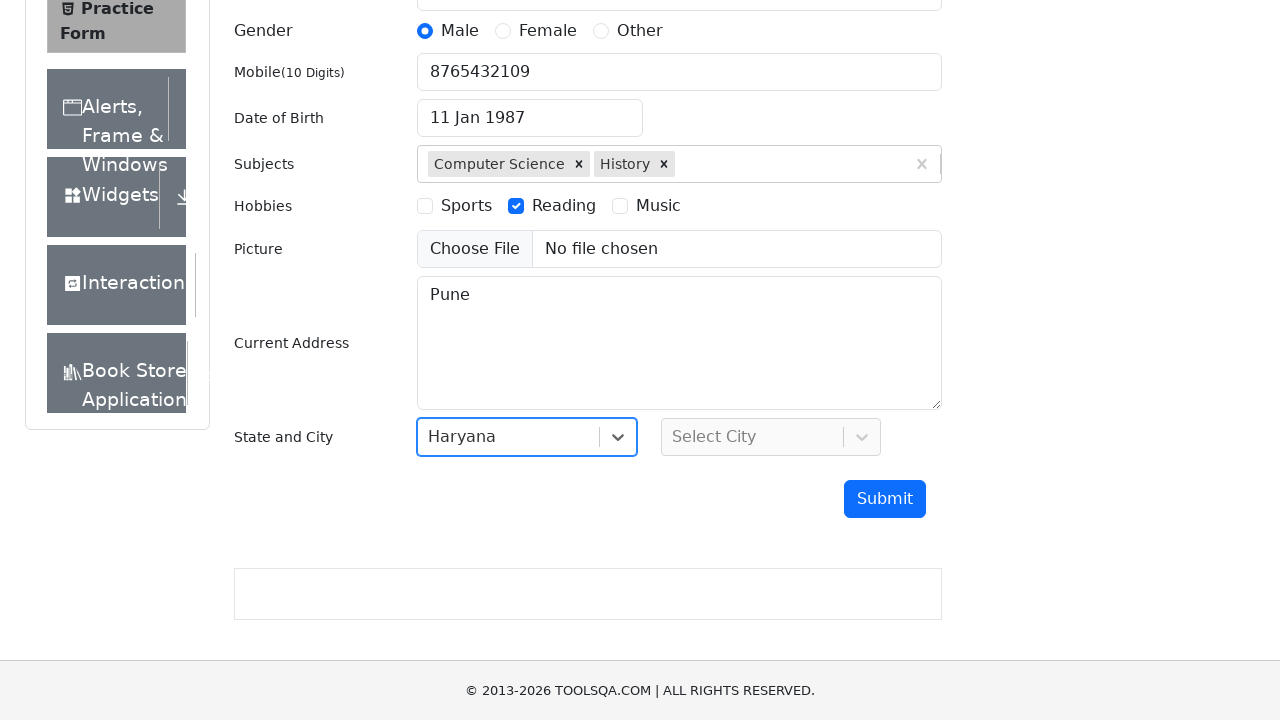

Opened city dropdown at (771, 437) on #city
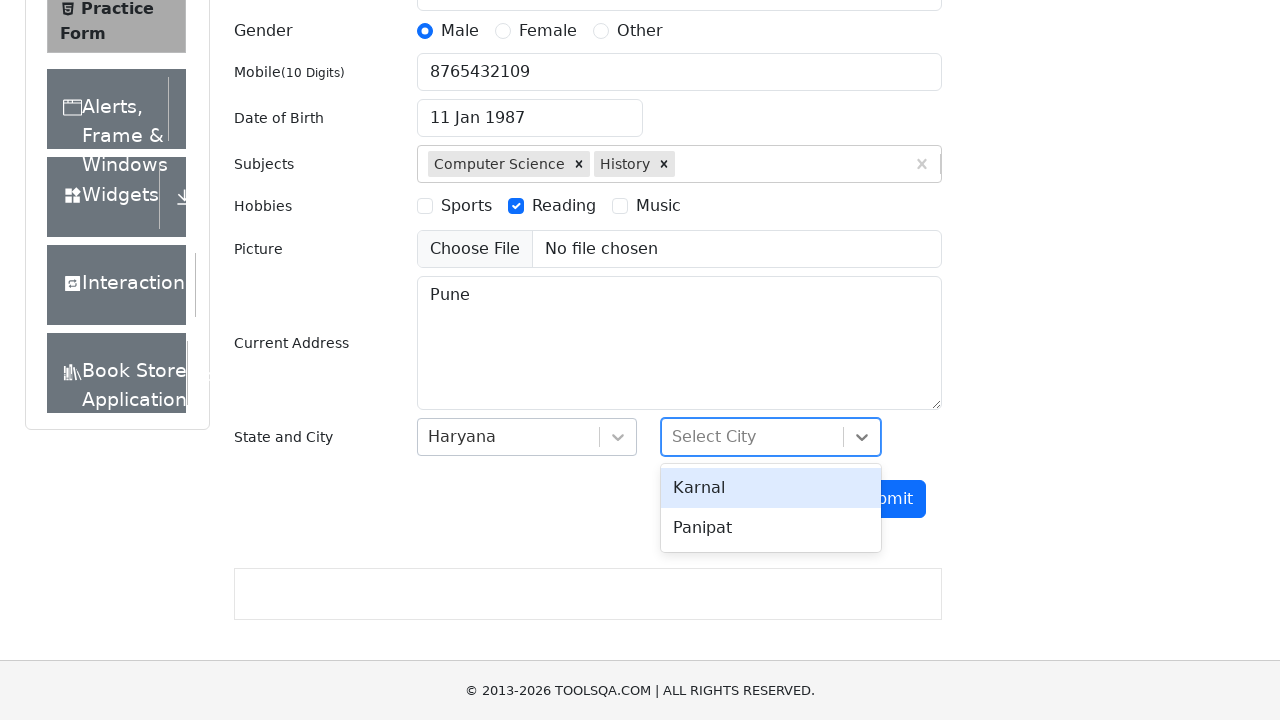

Selected Panipat from city dropdown at (771, 528) on div[class*='css-'] >> text=Panipat
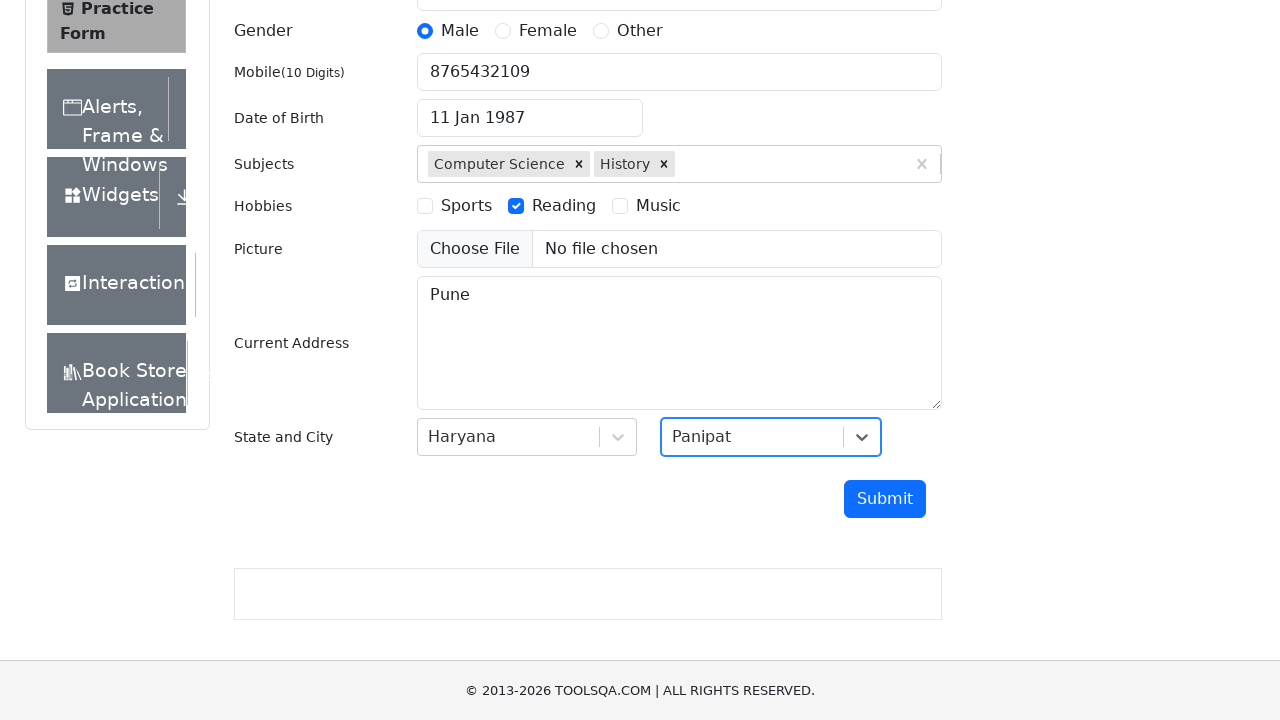

Clicked submit button to submit the form at (885, 499) on #submit
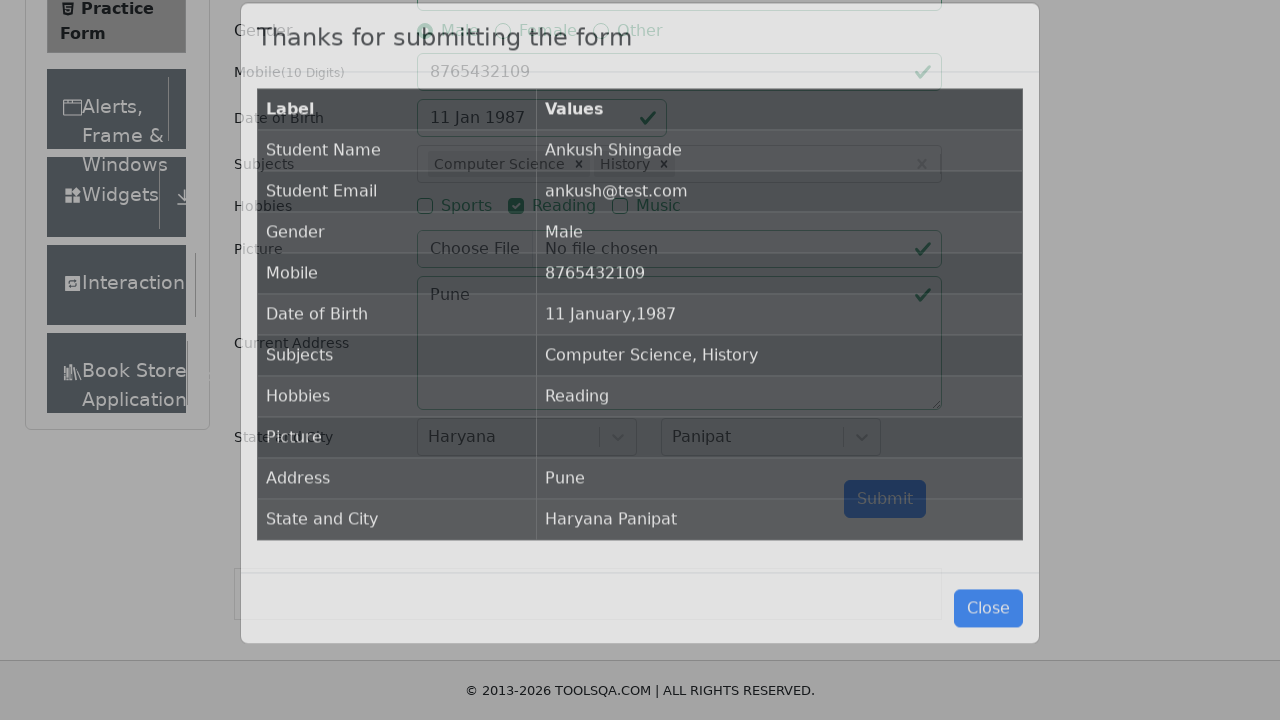

Confirmation table loaded and form submission verified
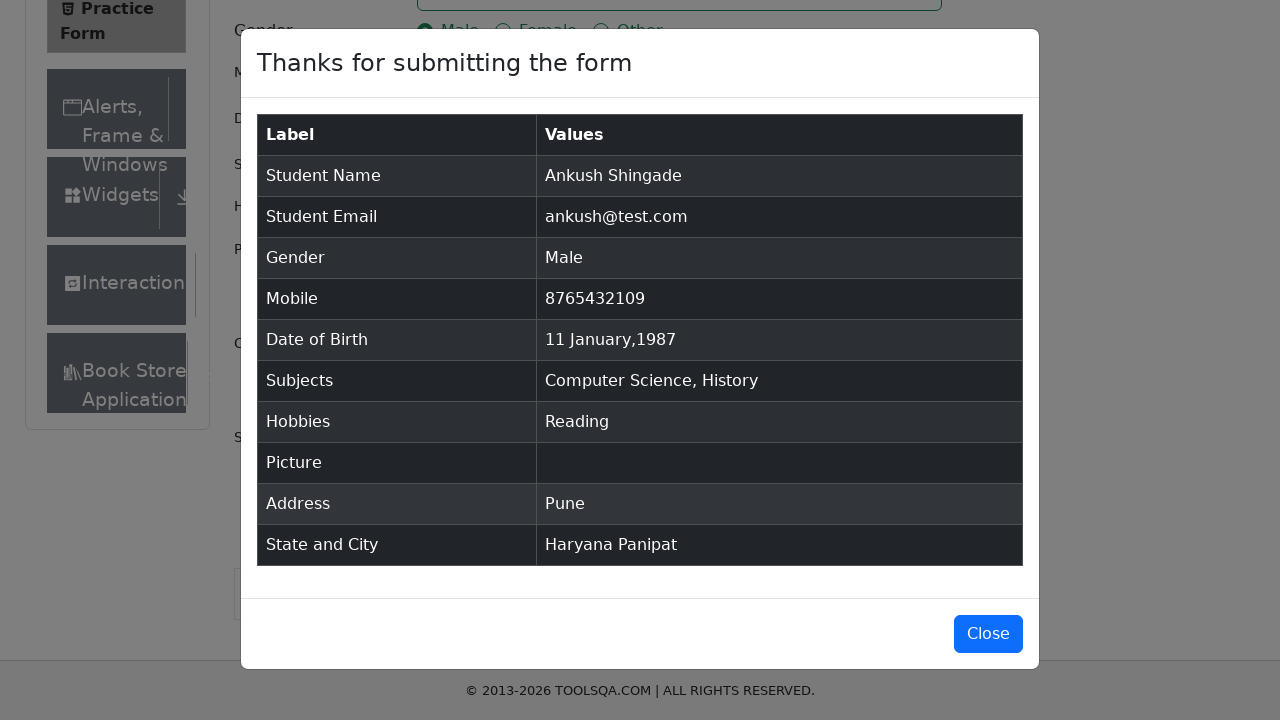

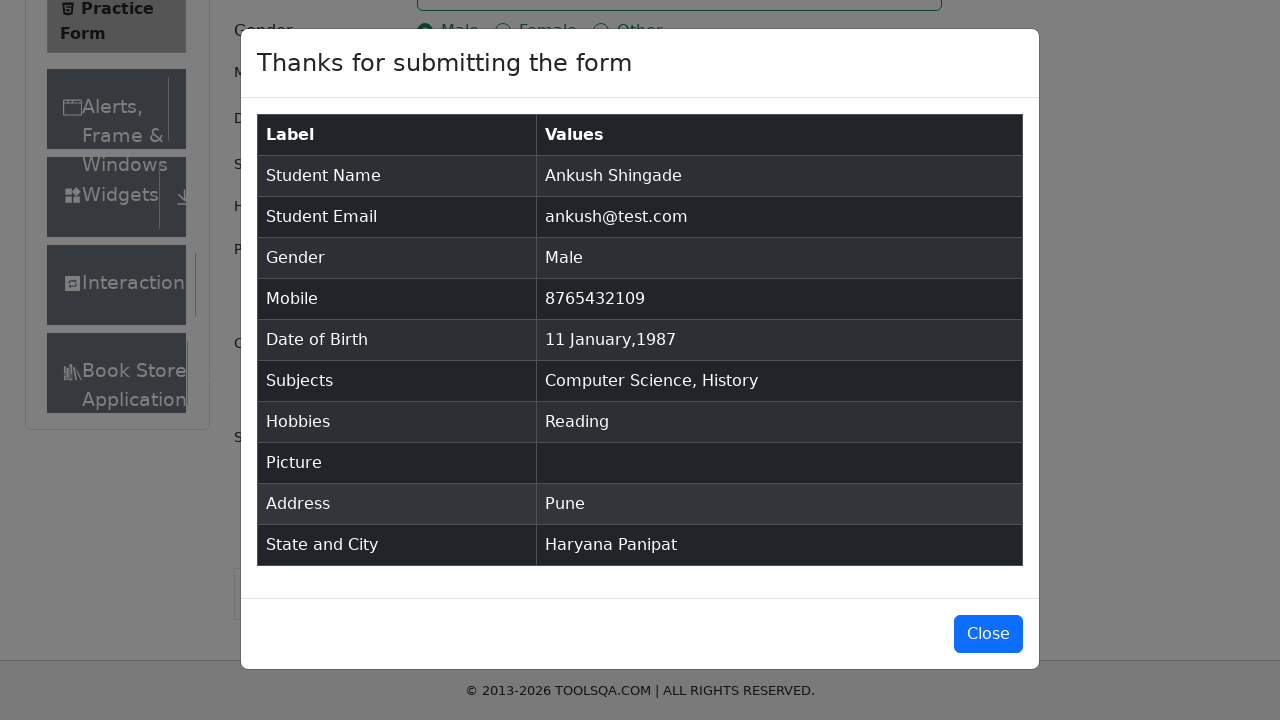